Clicks on Add/Remove Elements link, clicks Add Element button, then navigates back

Starting URL: https://the-internet.herokuapp.com/

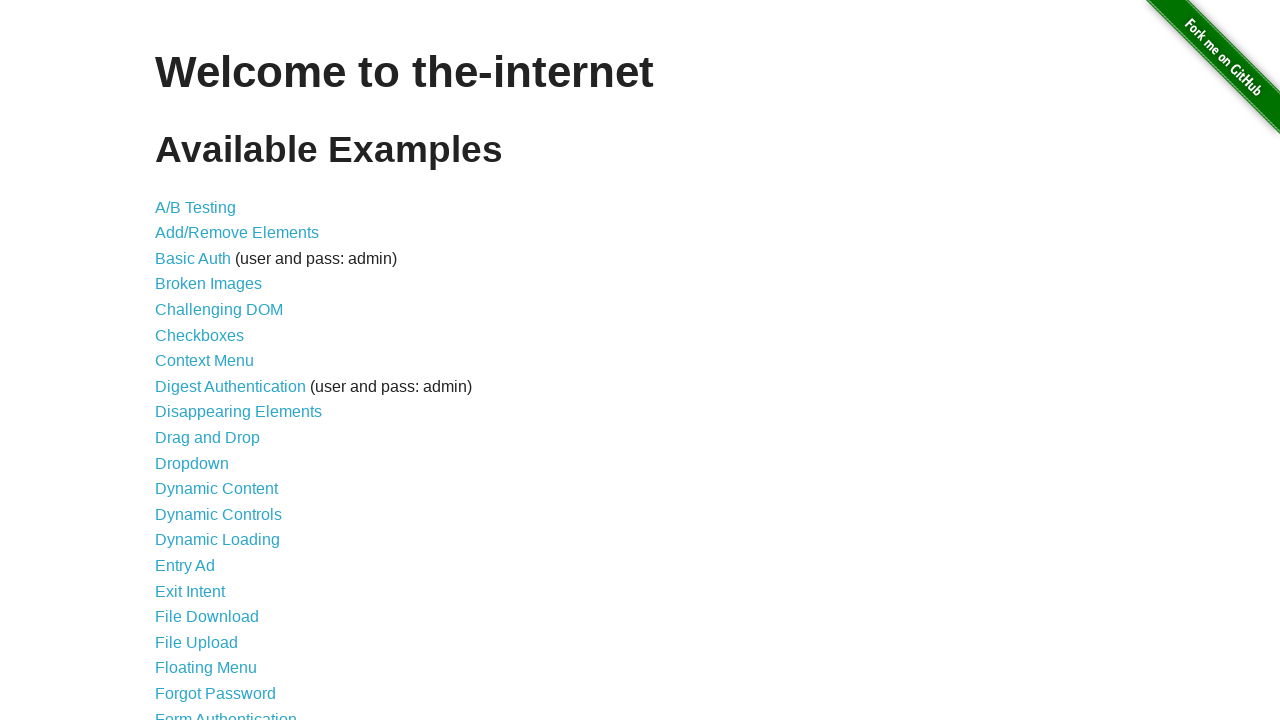

Clicked on Add/Remove Elements link at (237, 233) on a[href='/add_remove_elements/']
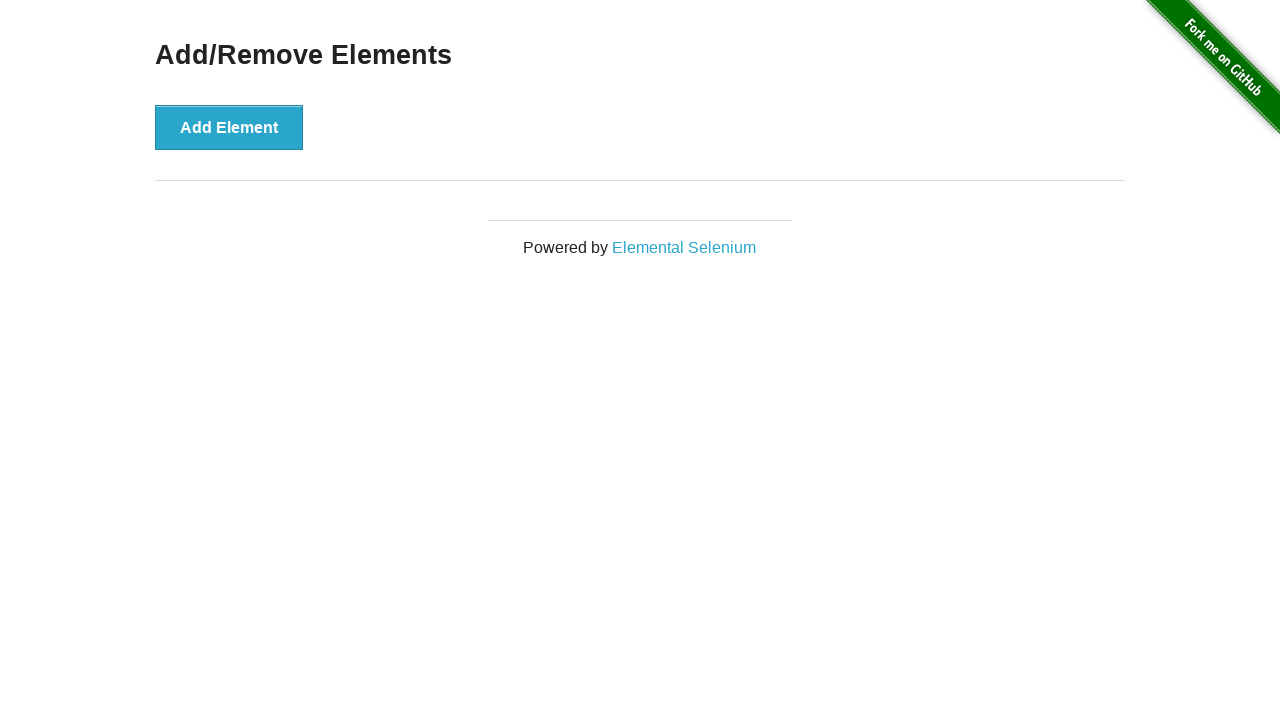

Clicked Add Element button at (229, 127) on button:has-text('Add Element')
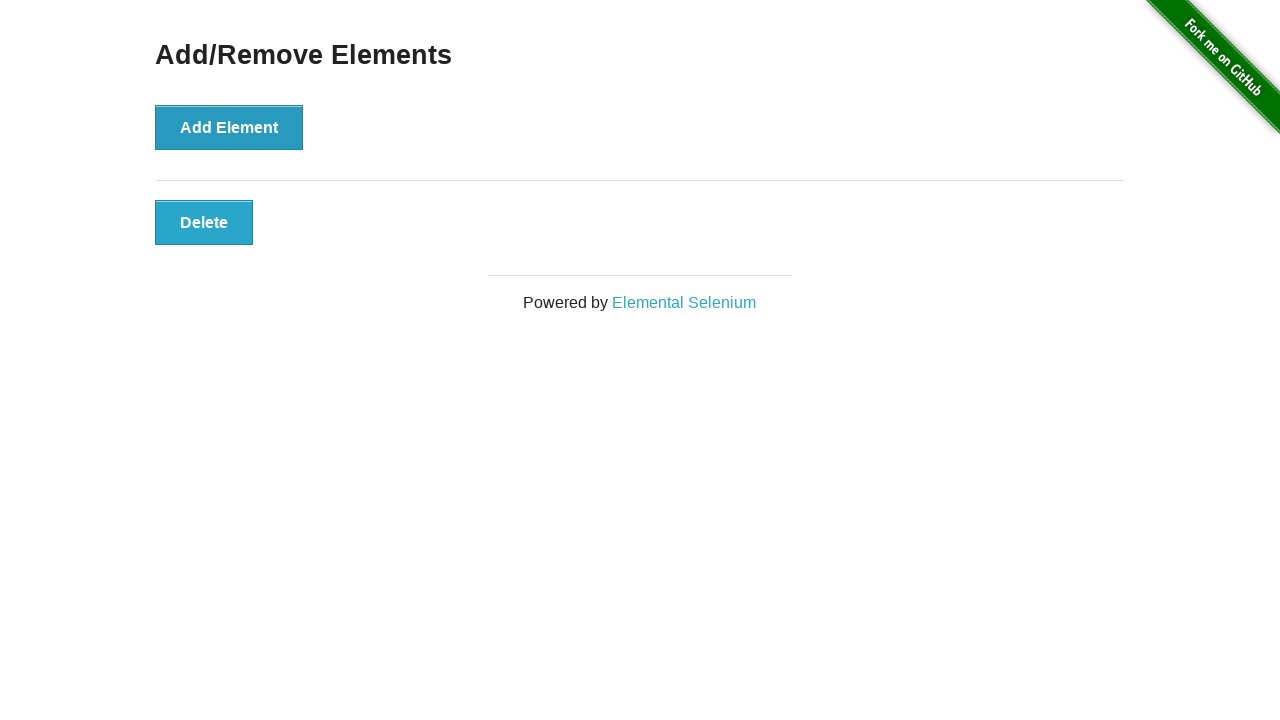

Navigated back
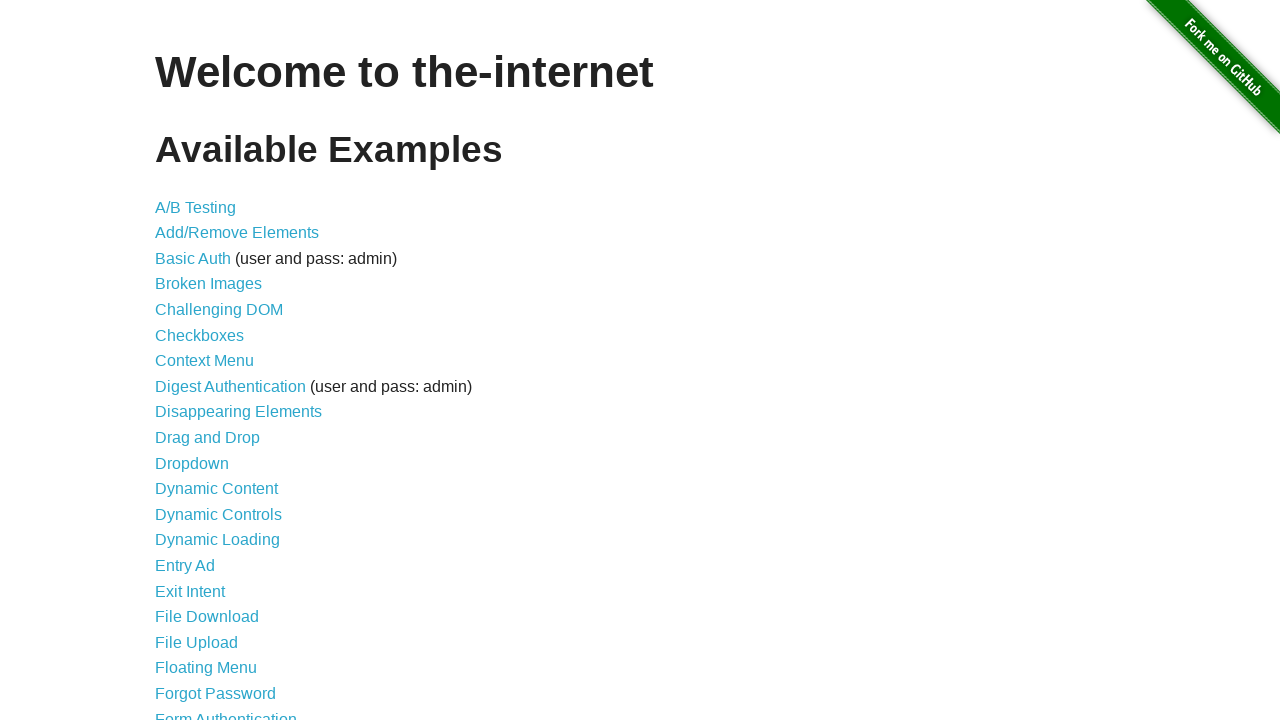

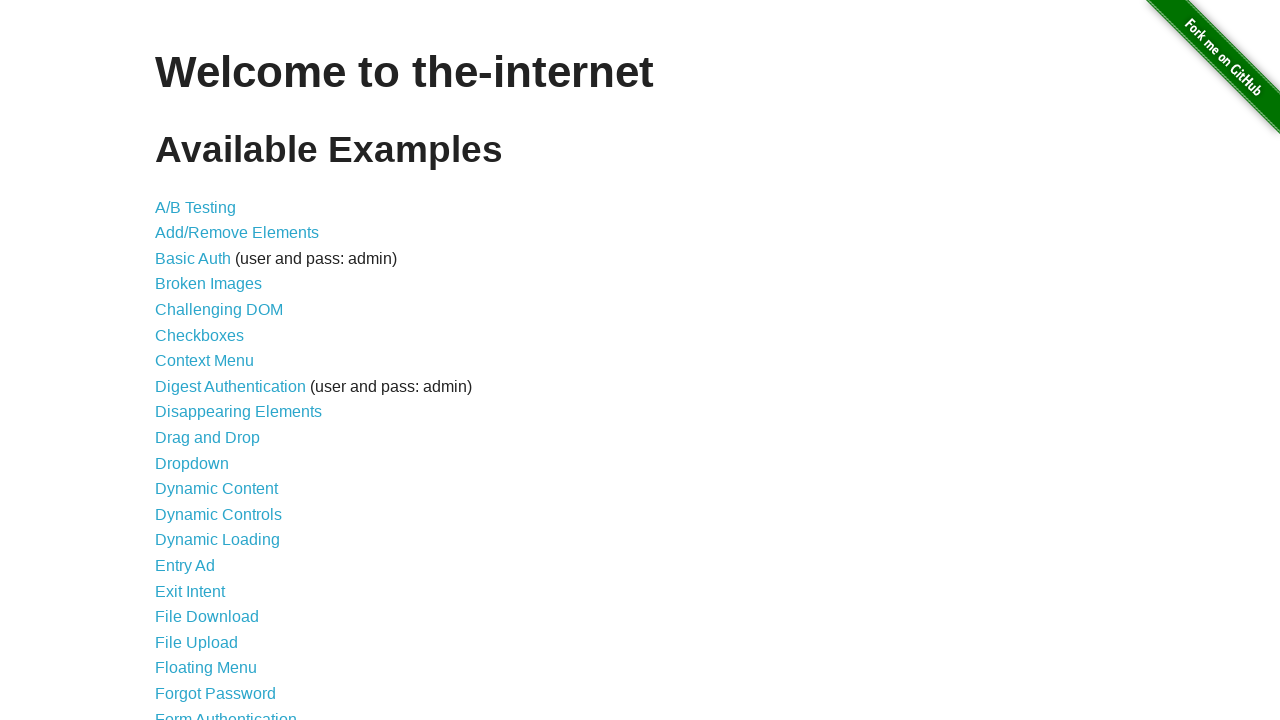